Navigates to the test automation practice blog and verifies the page title is "Automation Testing Practice"

Starting URL: https://testautomationpractice.blogspot.com/

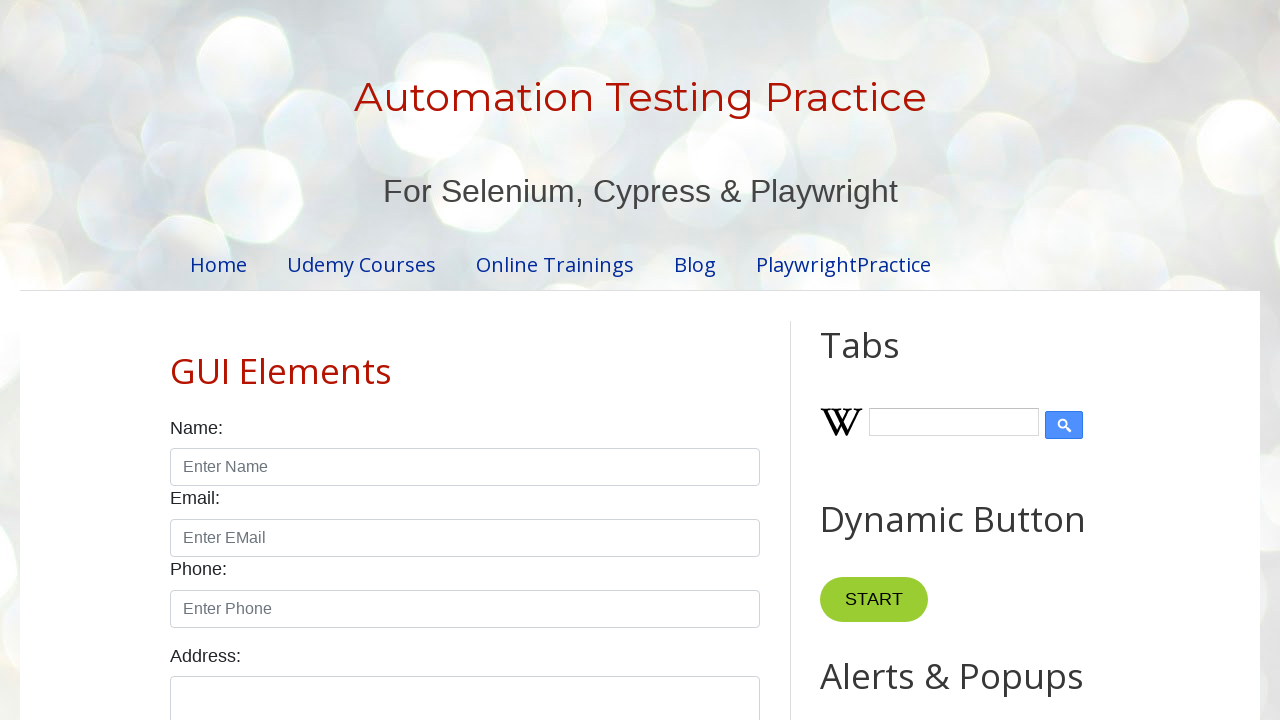

Located forgot password heading element
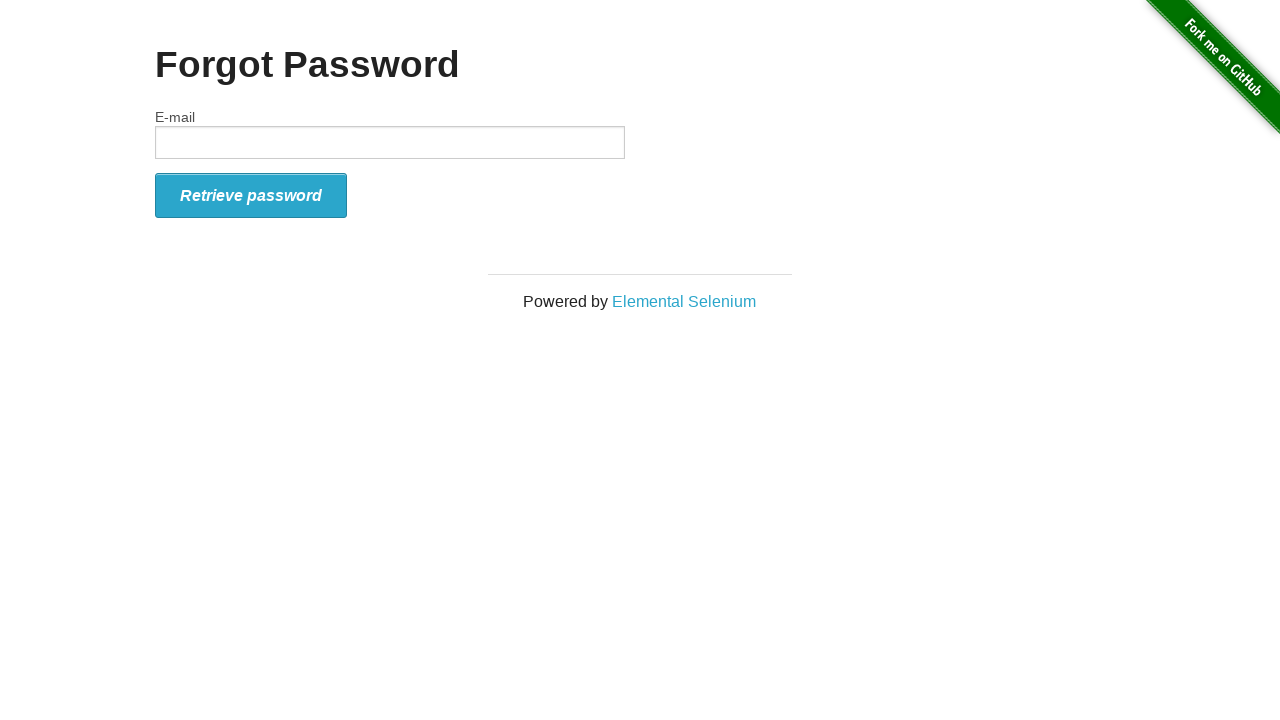

Waited for forgot password heading to be visible
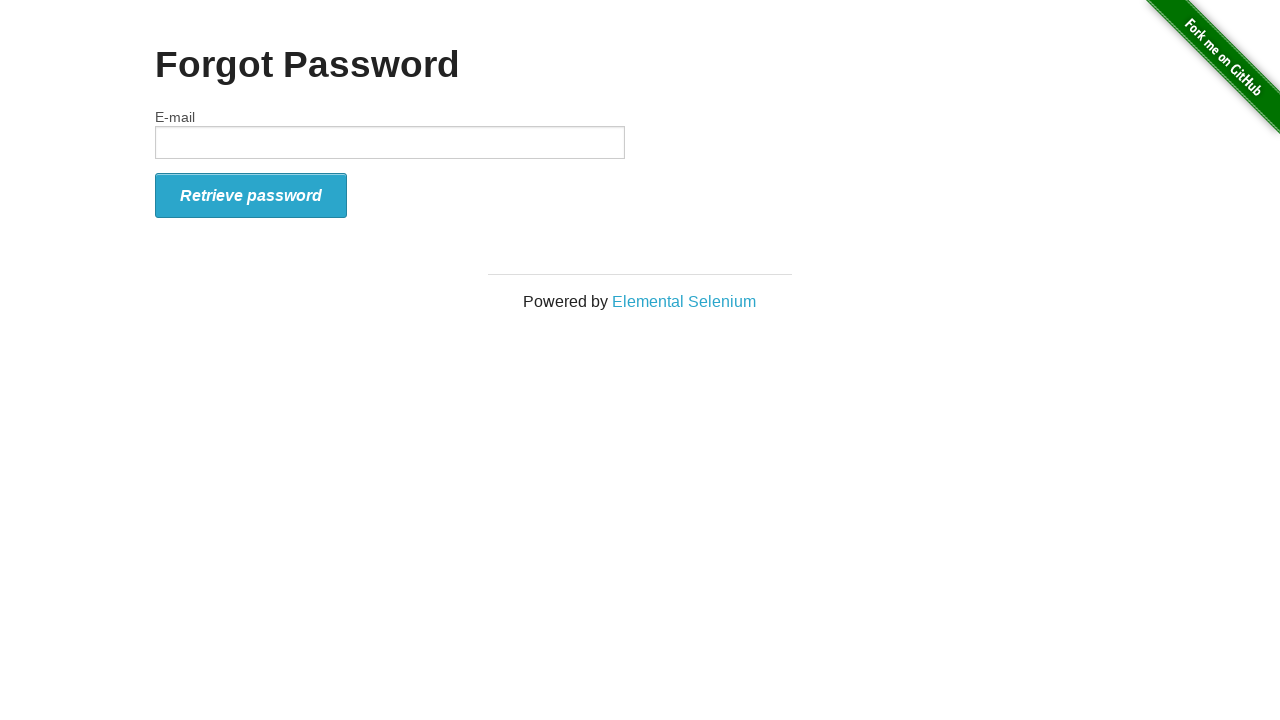

Retrieved heading text: 'Forgot Password'
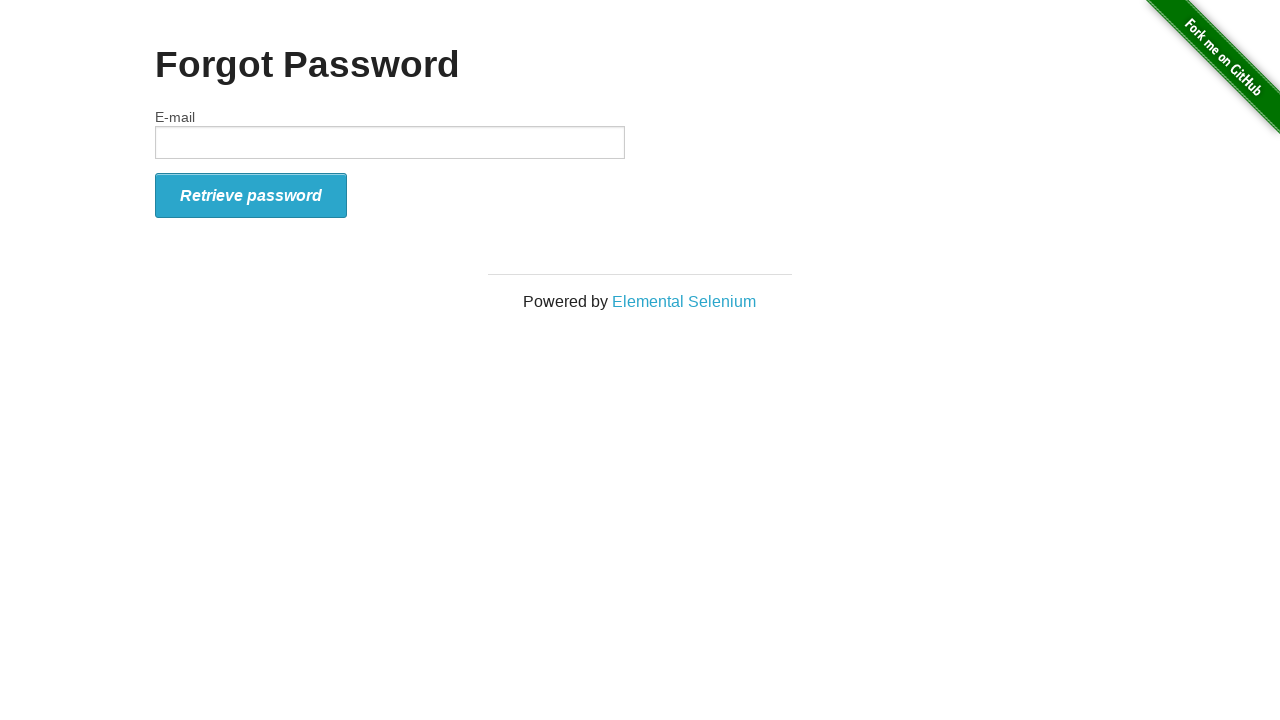

Verified forgot password heading is displayed
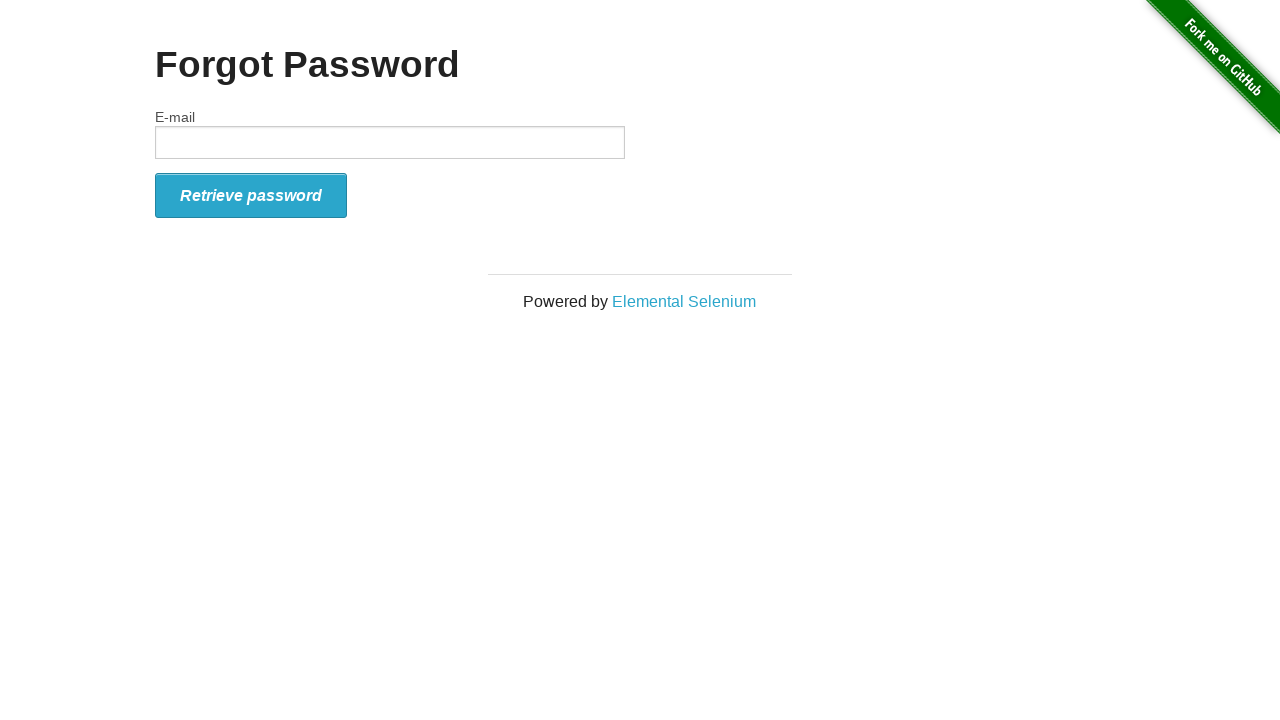

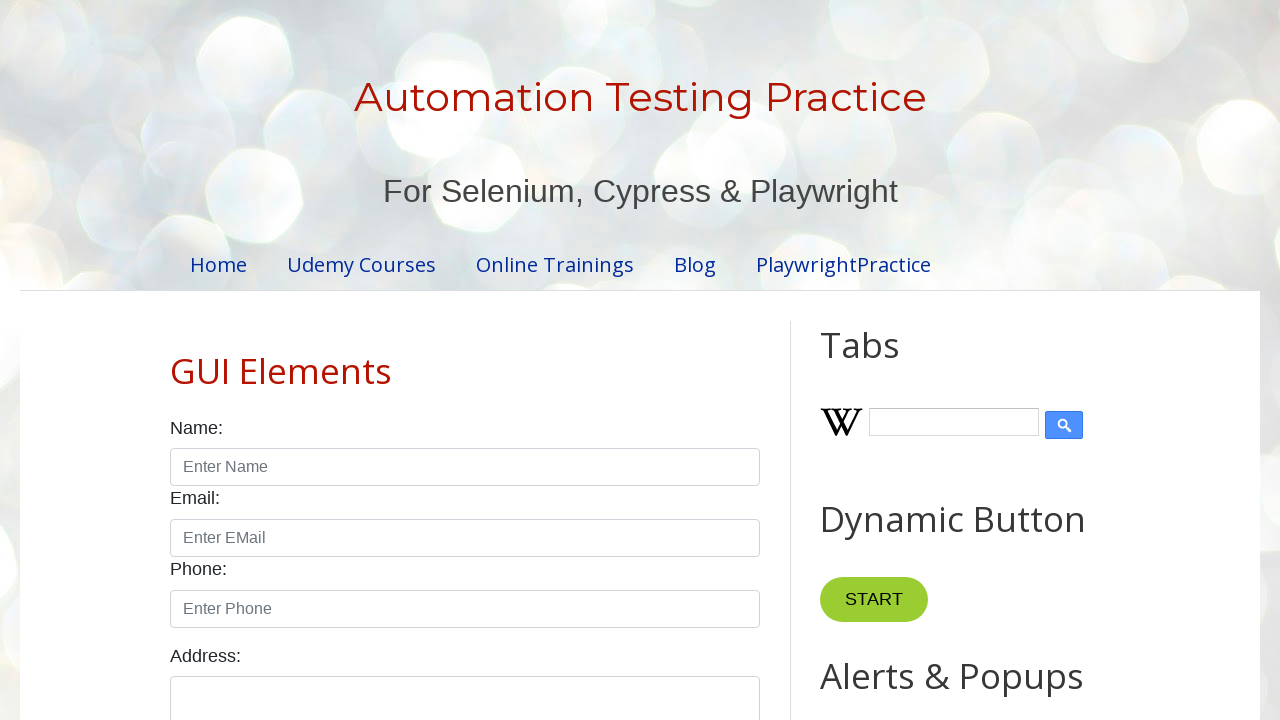